Tests window handling functionality by opening new tabs and windows, switching between them, and verifying content in each window

Starting URL: https://demoqa.com/browser-windows

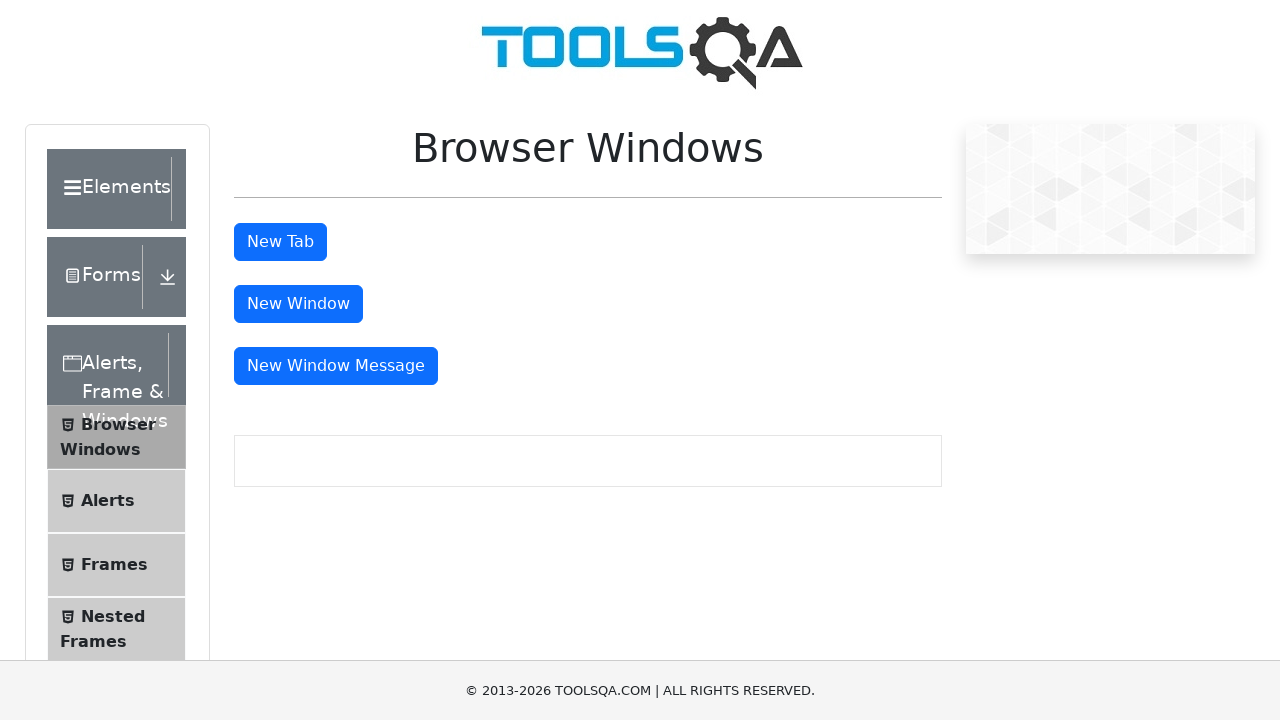

Stored main window handle
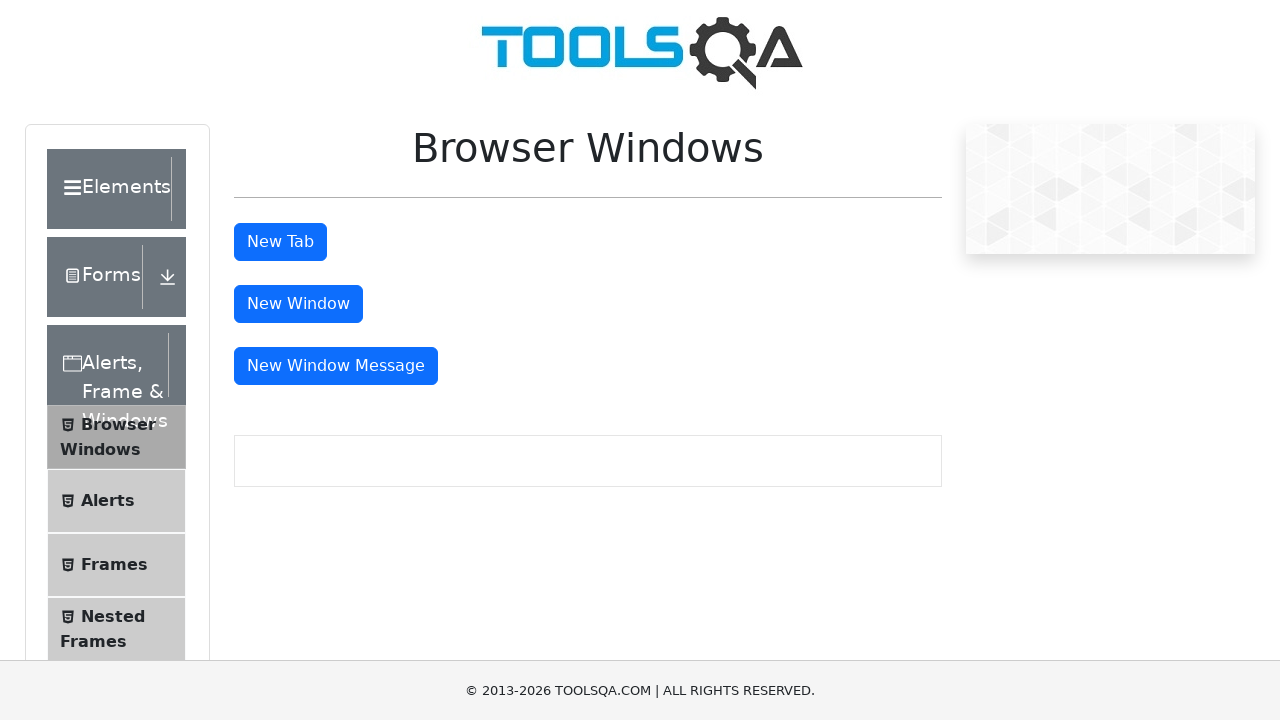

Clicked button to open new tab at (280, 242) on button#tabButton
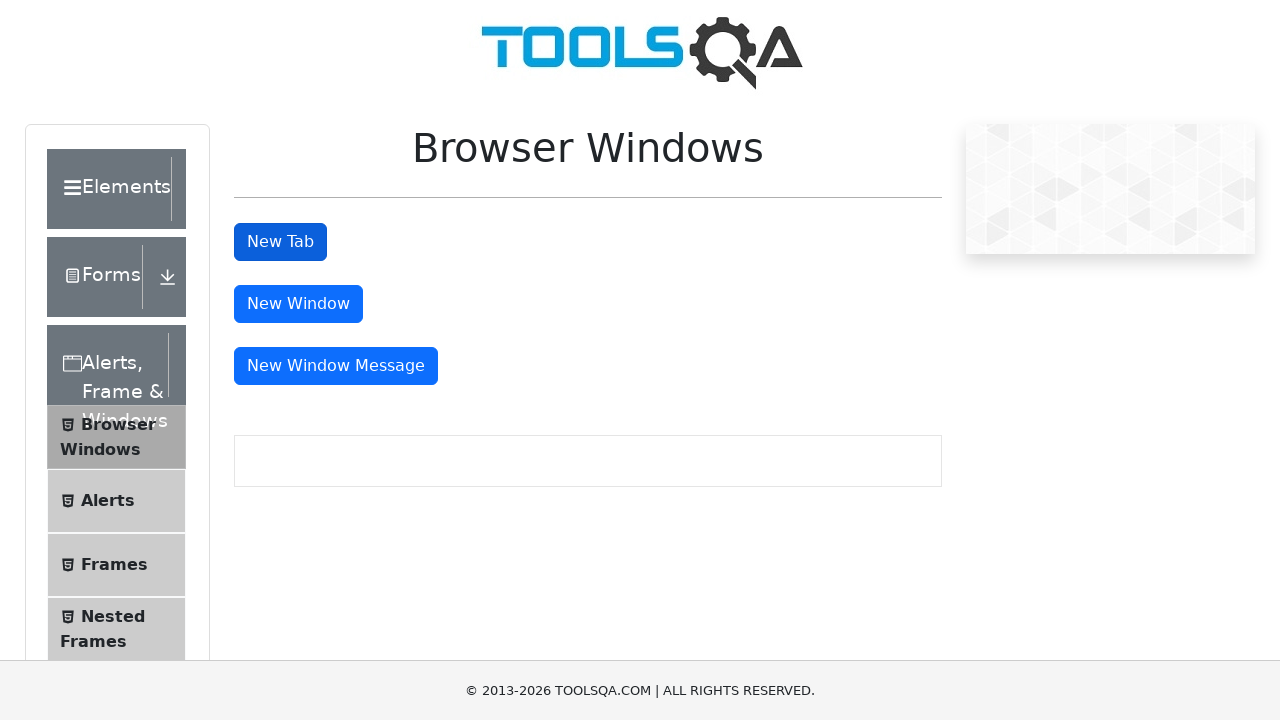

Waited 1000ms for new tab to open
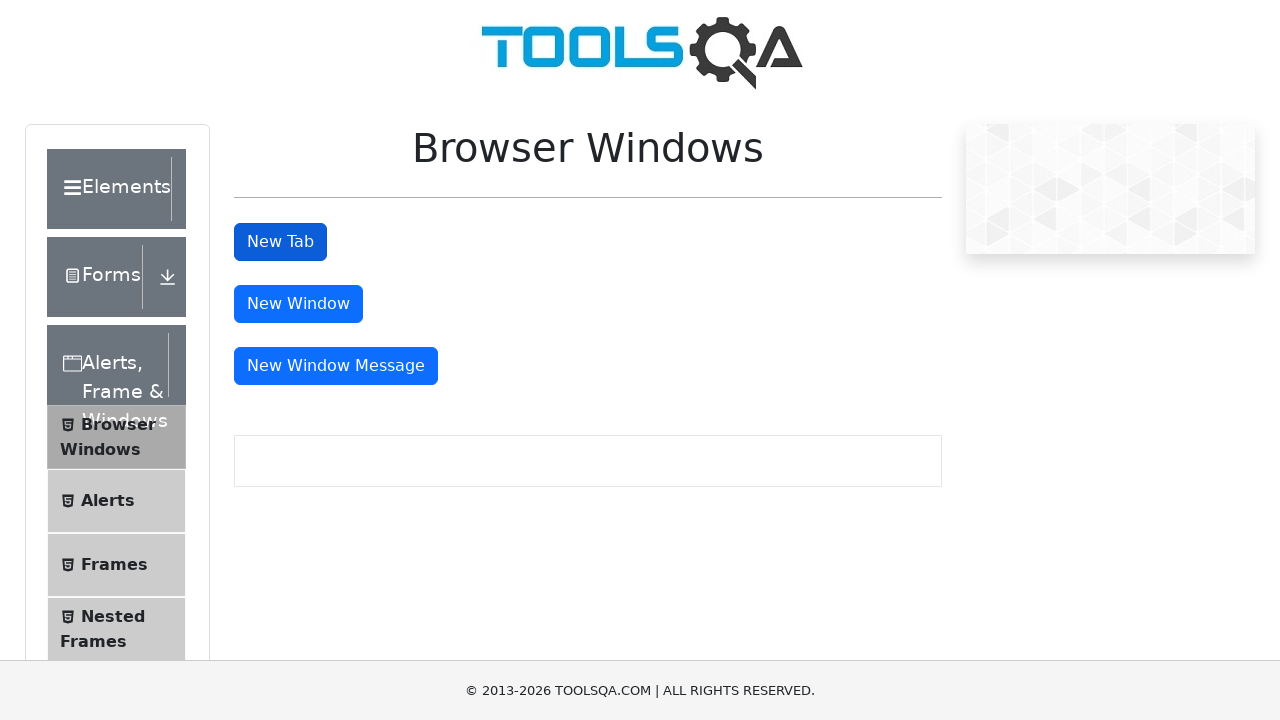

Switched to new tab
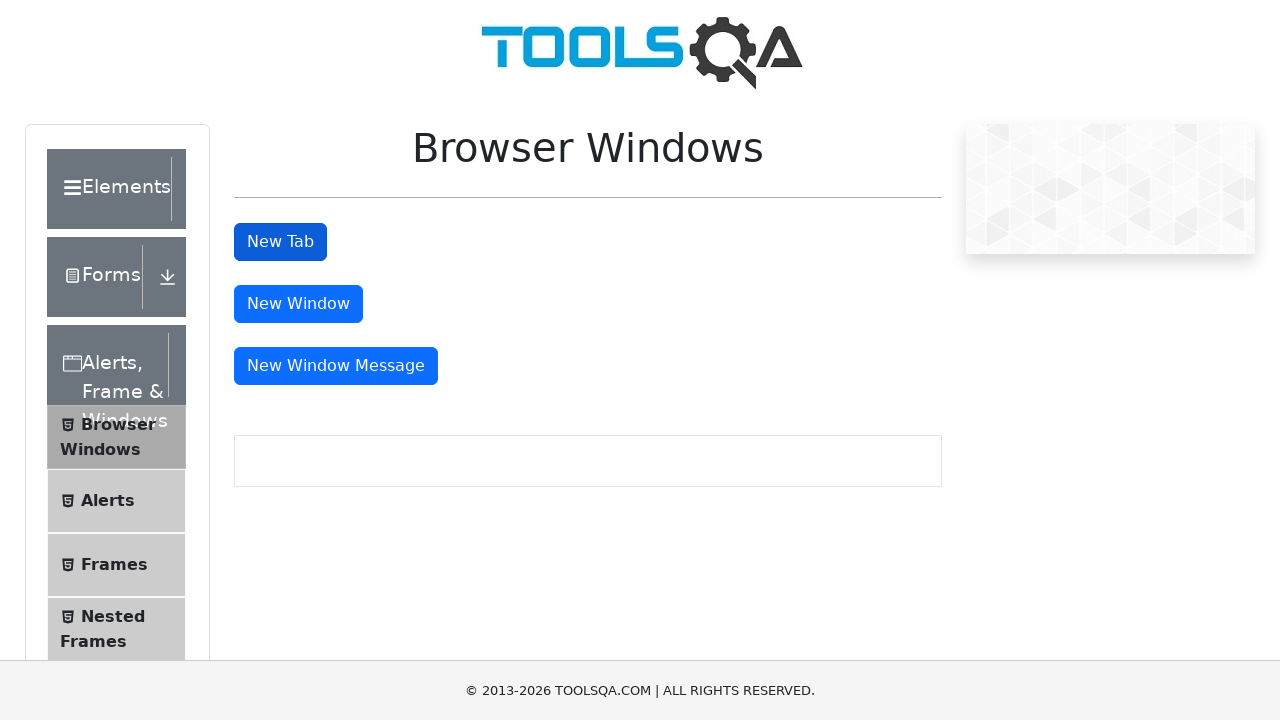

New tab heading element loaded
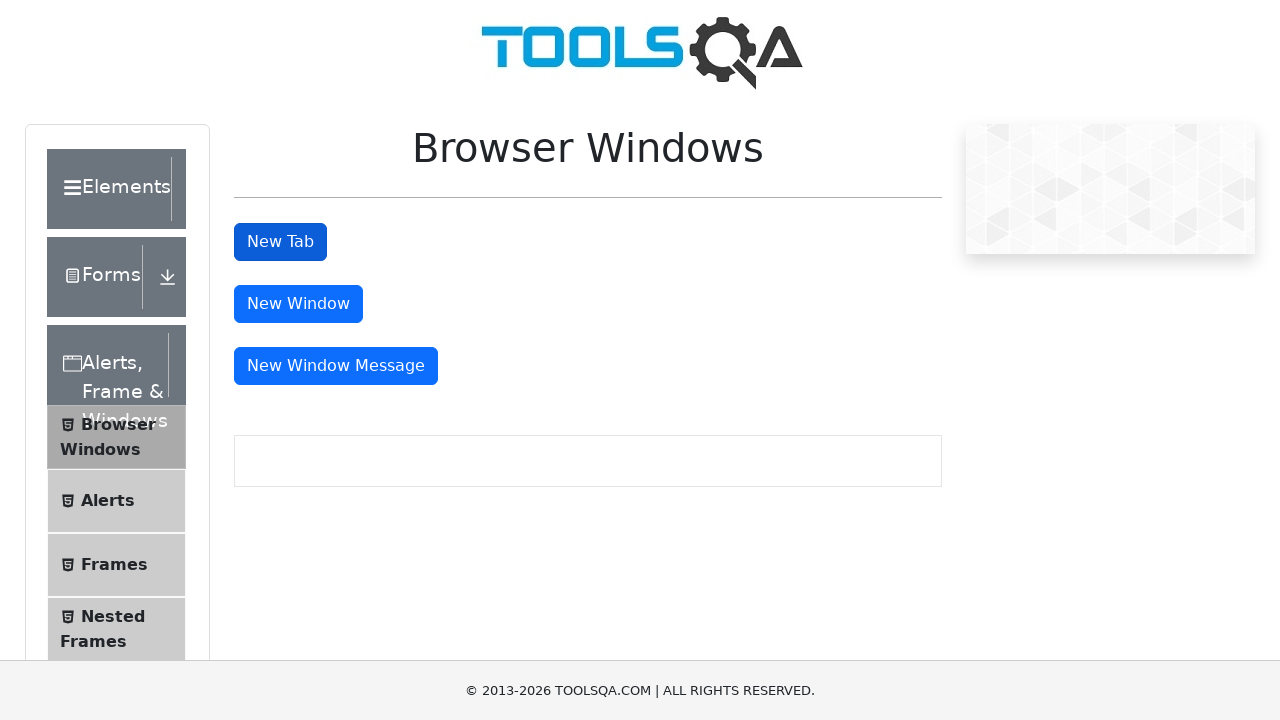

Retrieved text from new tab heading: 'This is a sample page'
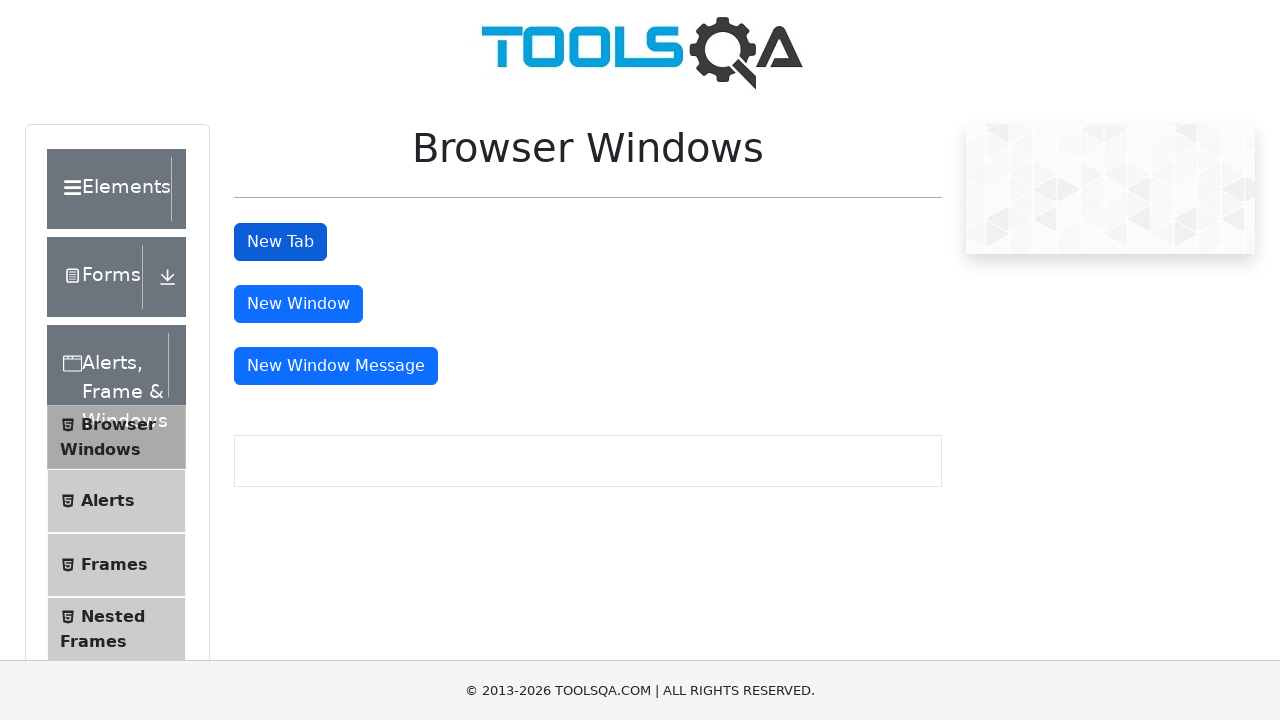

Closed new tab and switched back to main window
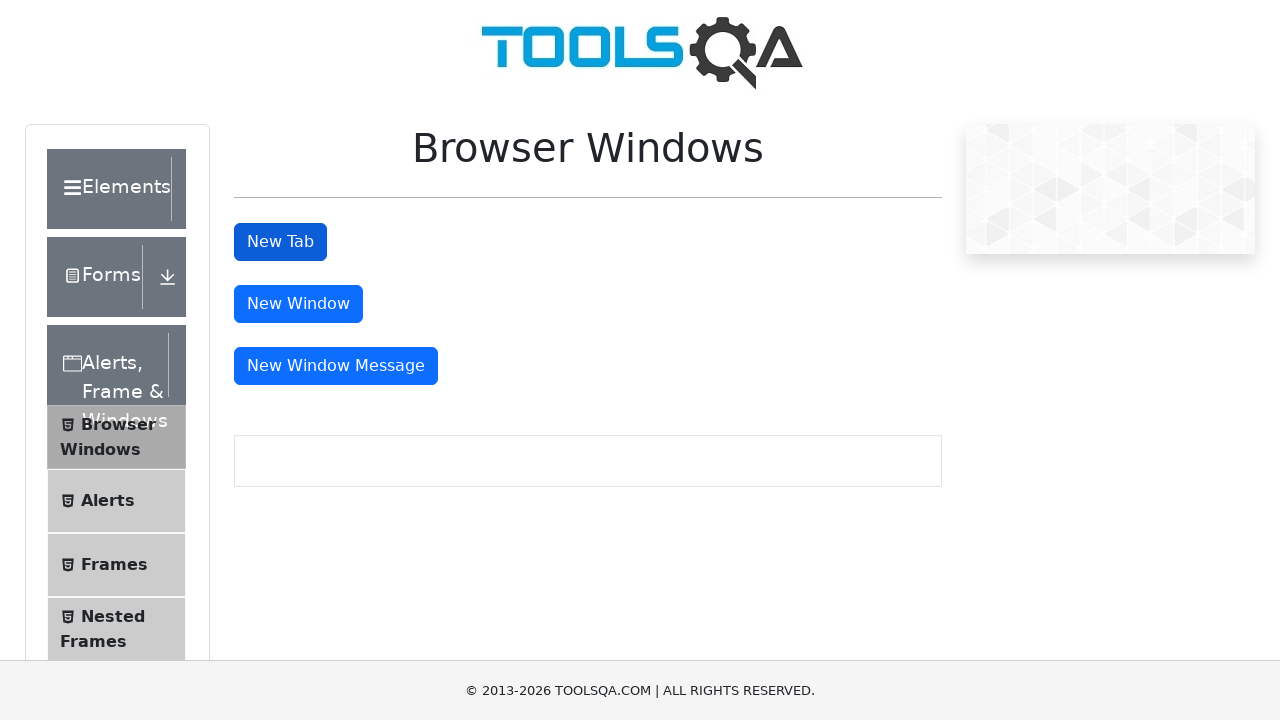

Clicked button to open new window at (298, 304) on xpath=//button[text()='New Window']
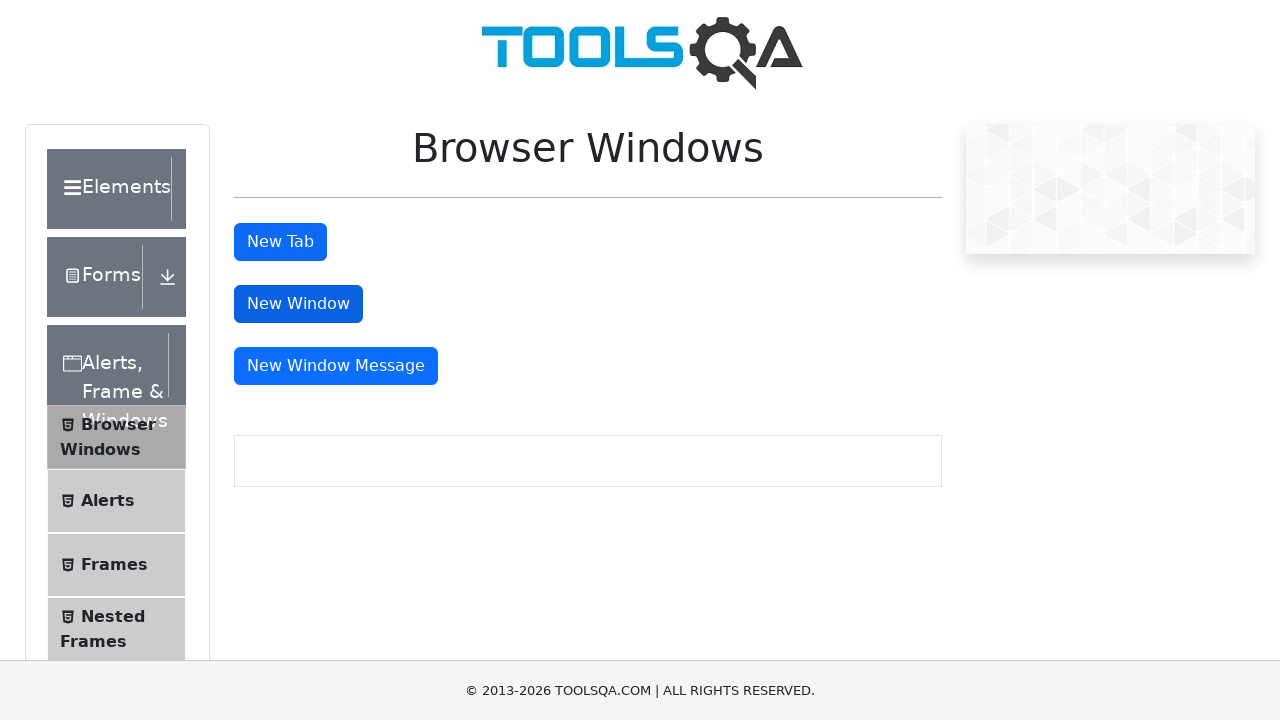

Waited 1000ms for new window to open
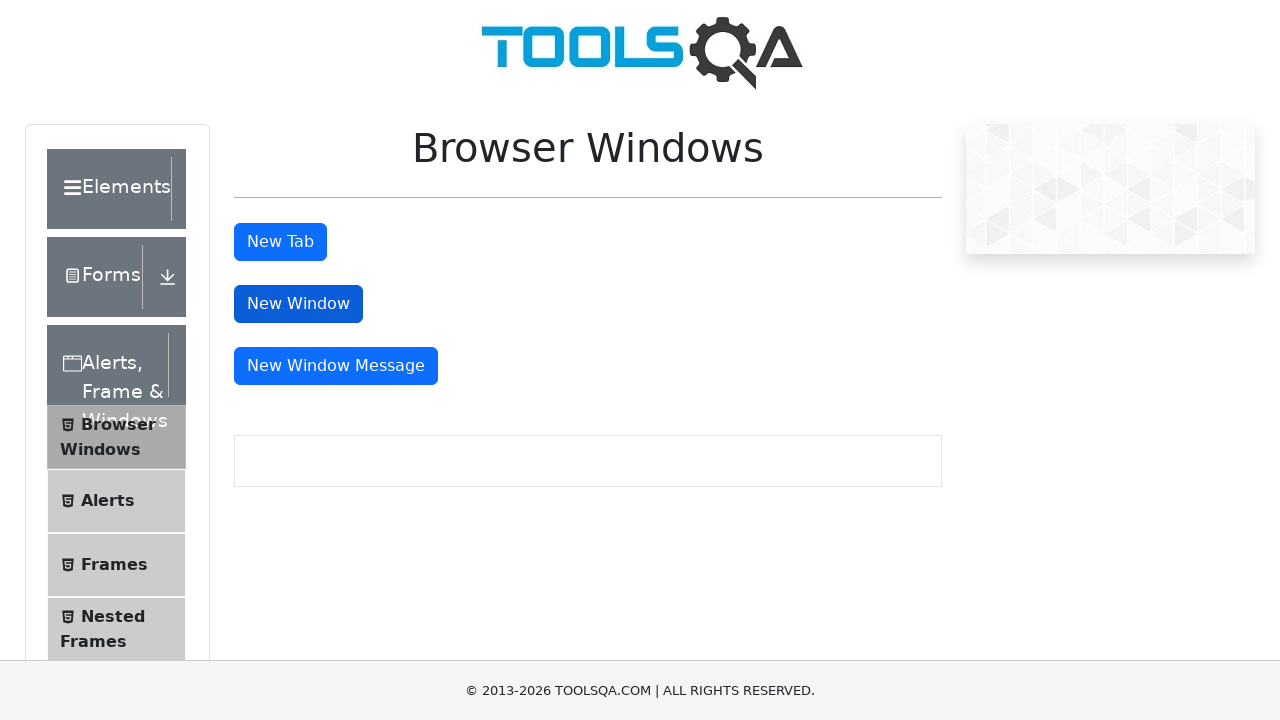

Switched to new window
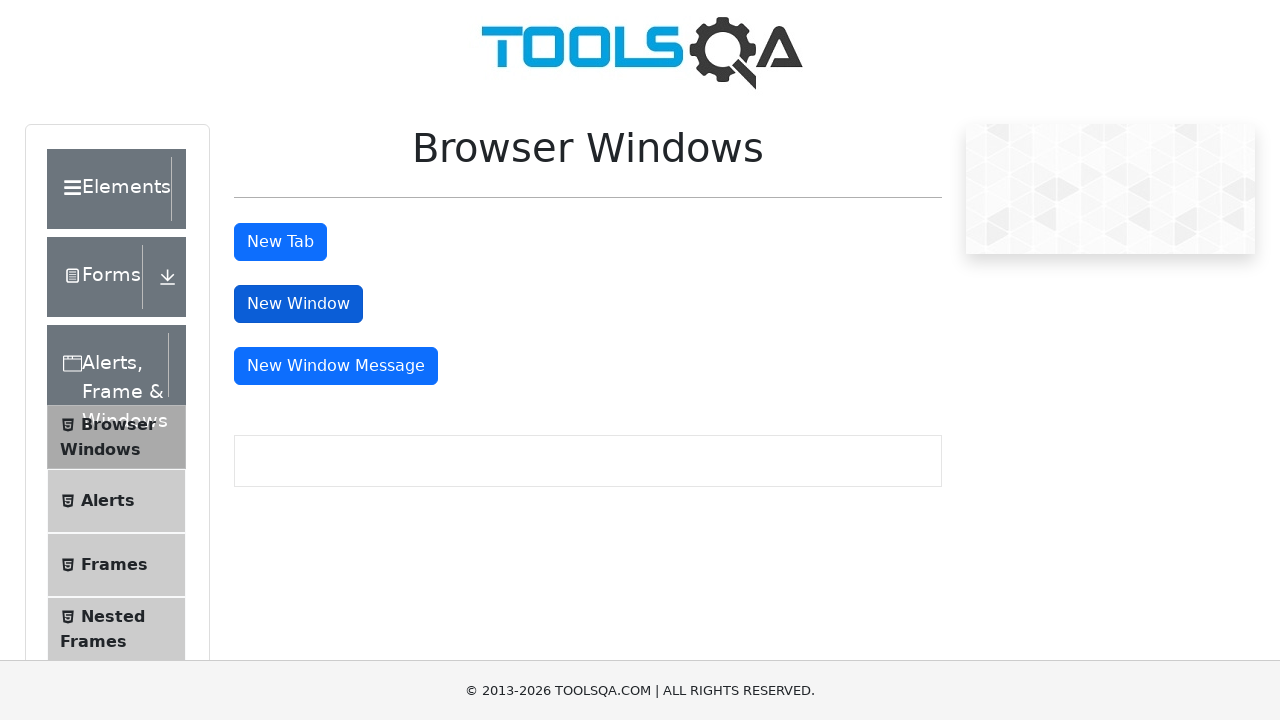

New window heading element loaded
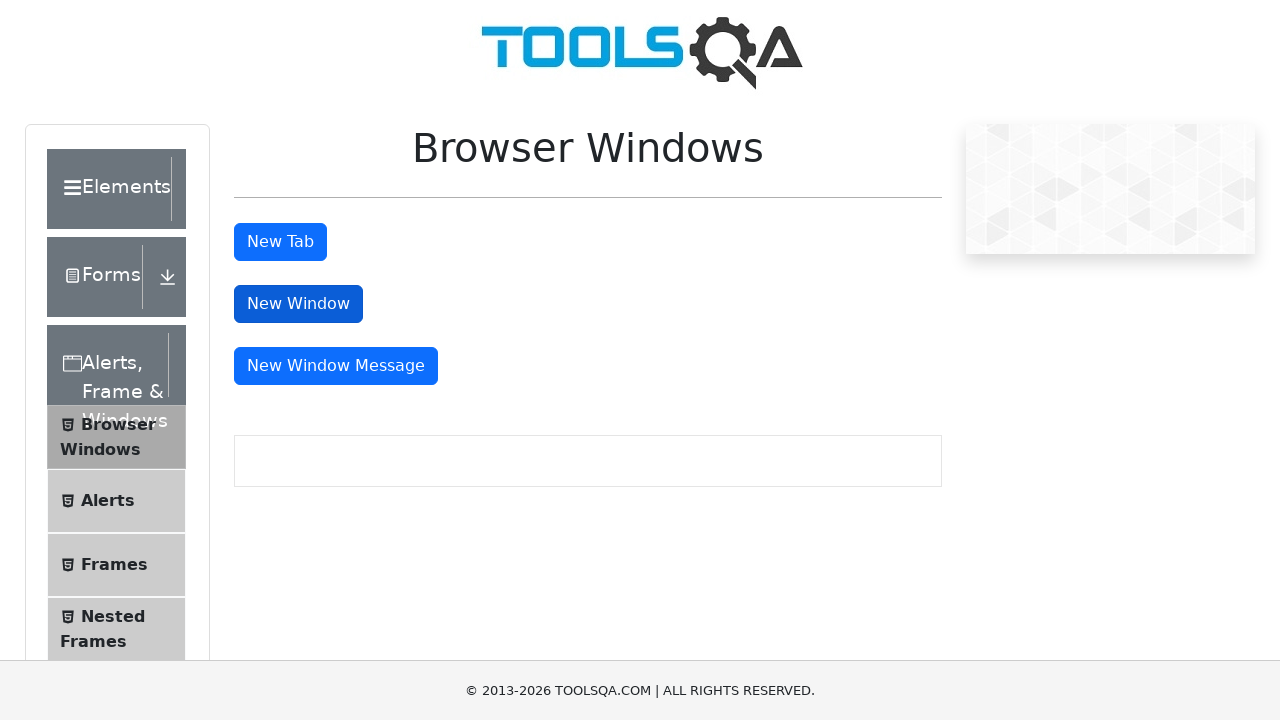

Retrieved text from new window heading: 'This is a sample page'
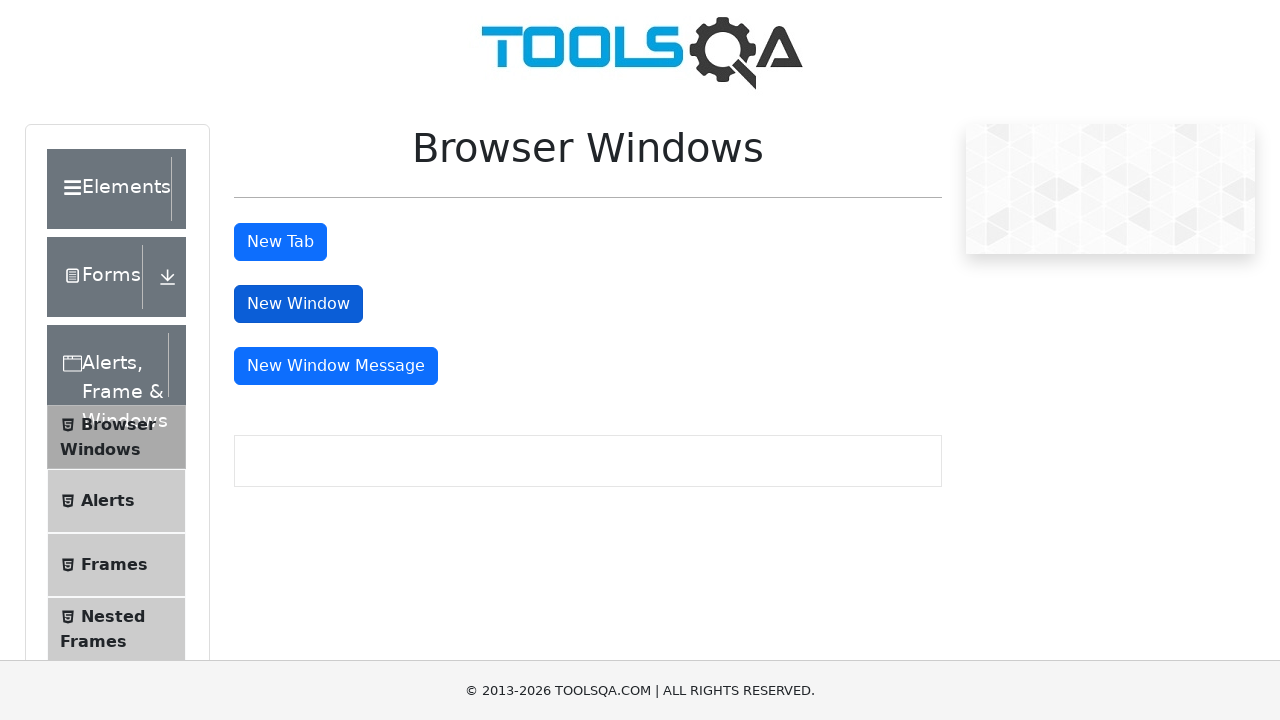

Closed new window and switched back to main page
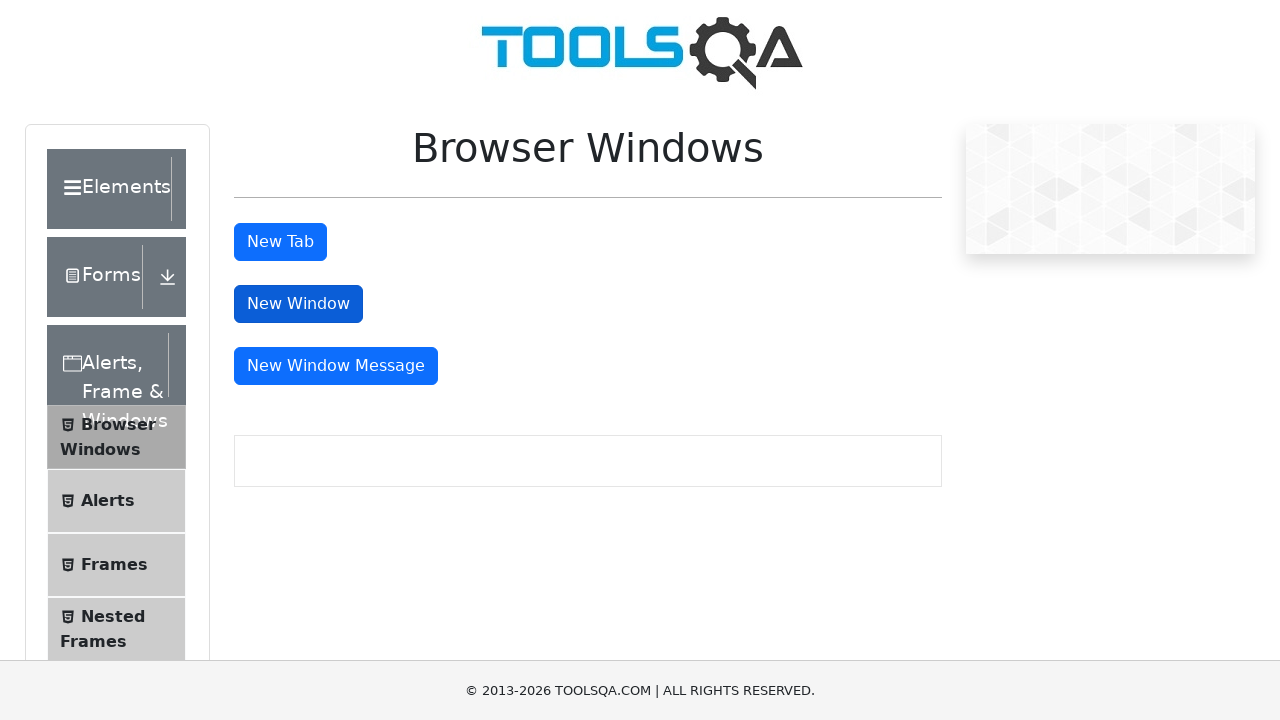

Verified ToolsQA logo visibility on main page: False
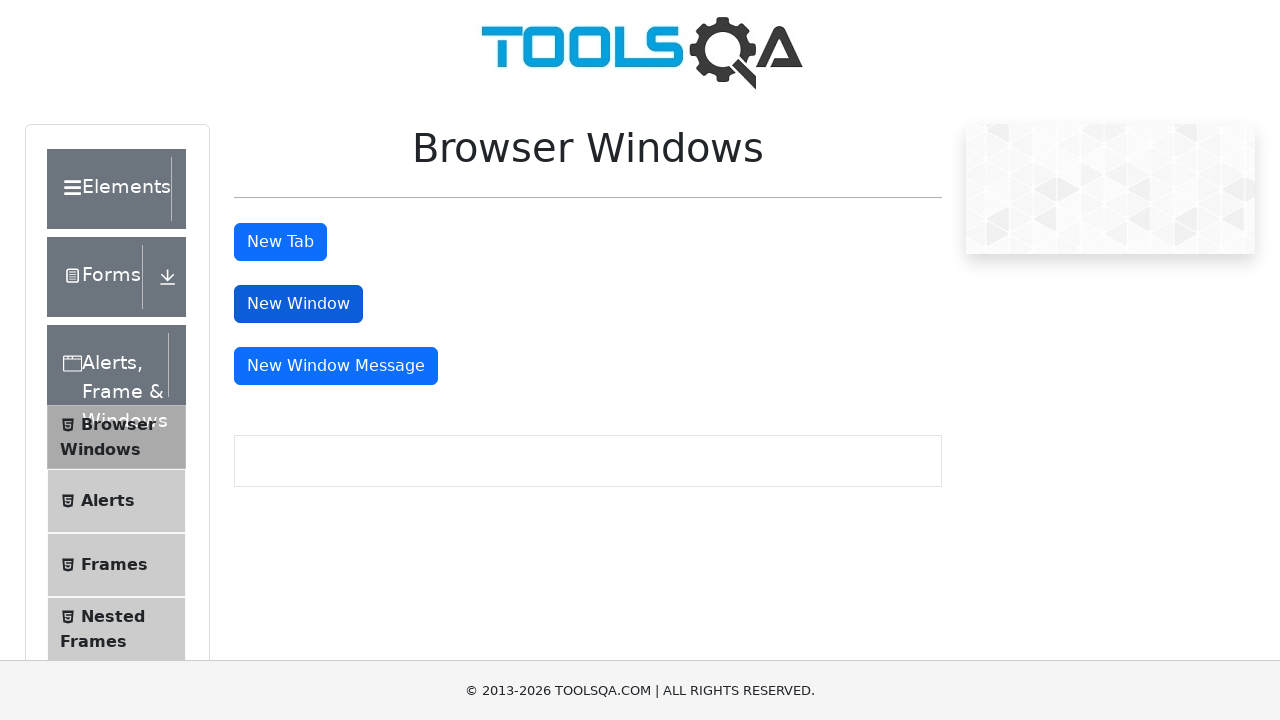

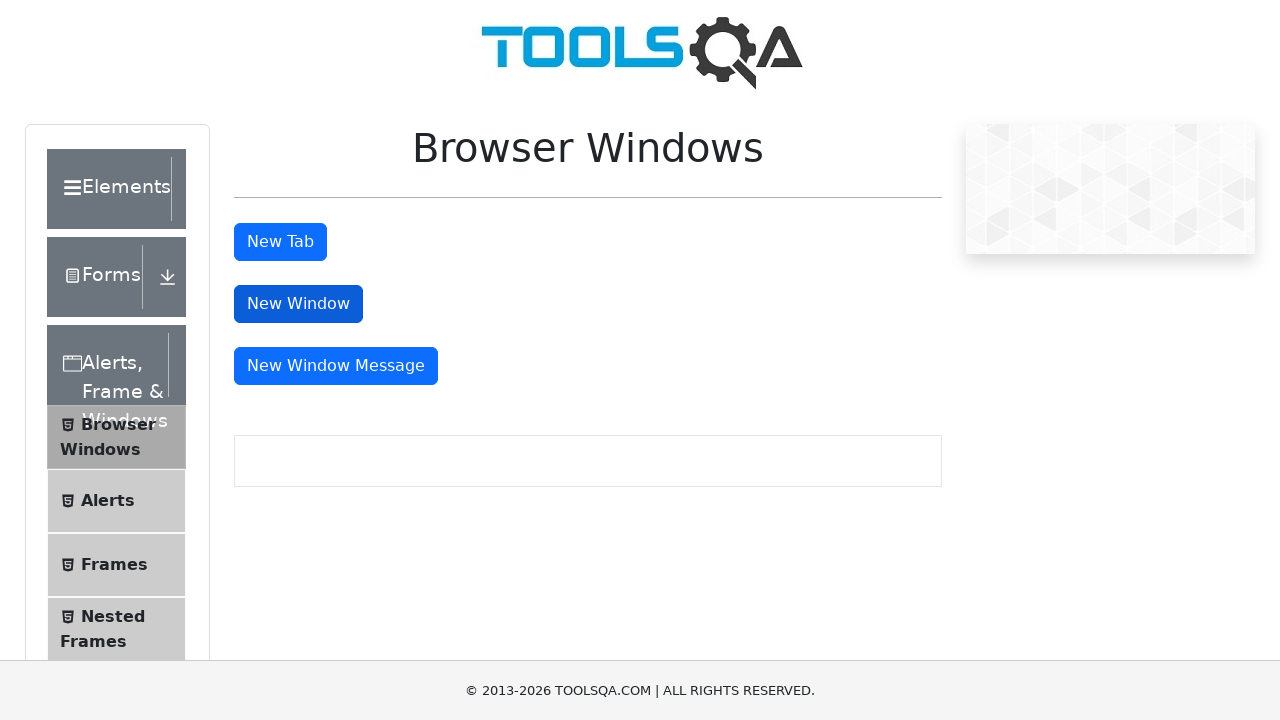